Tests an e-commerce shopping flow by searching for products containing "ber", adding all matching items to cart, proceeding to checkout, and applying a promo code

Starting URL: https://rahulshettyacademy.com/seleniumPractise/

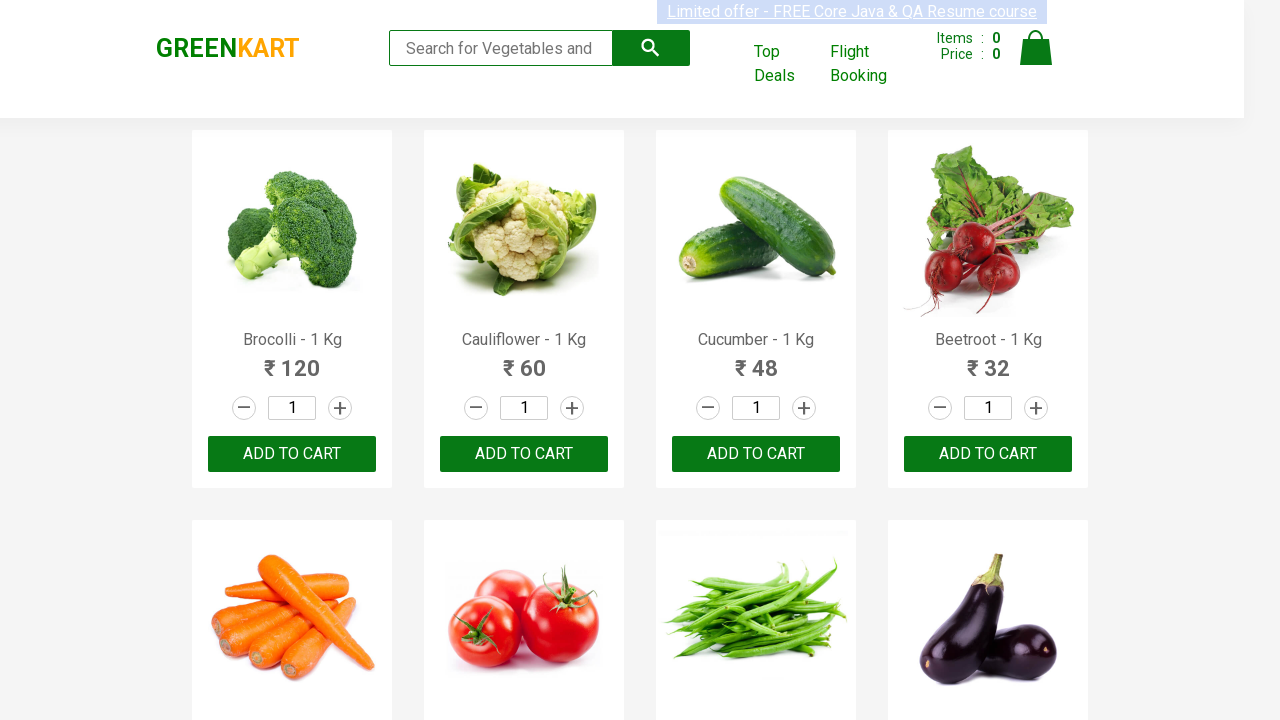

Filled search field with 'ber' on input.search-keyword
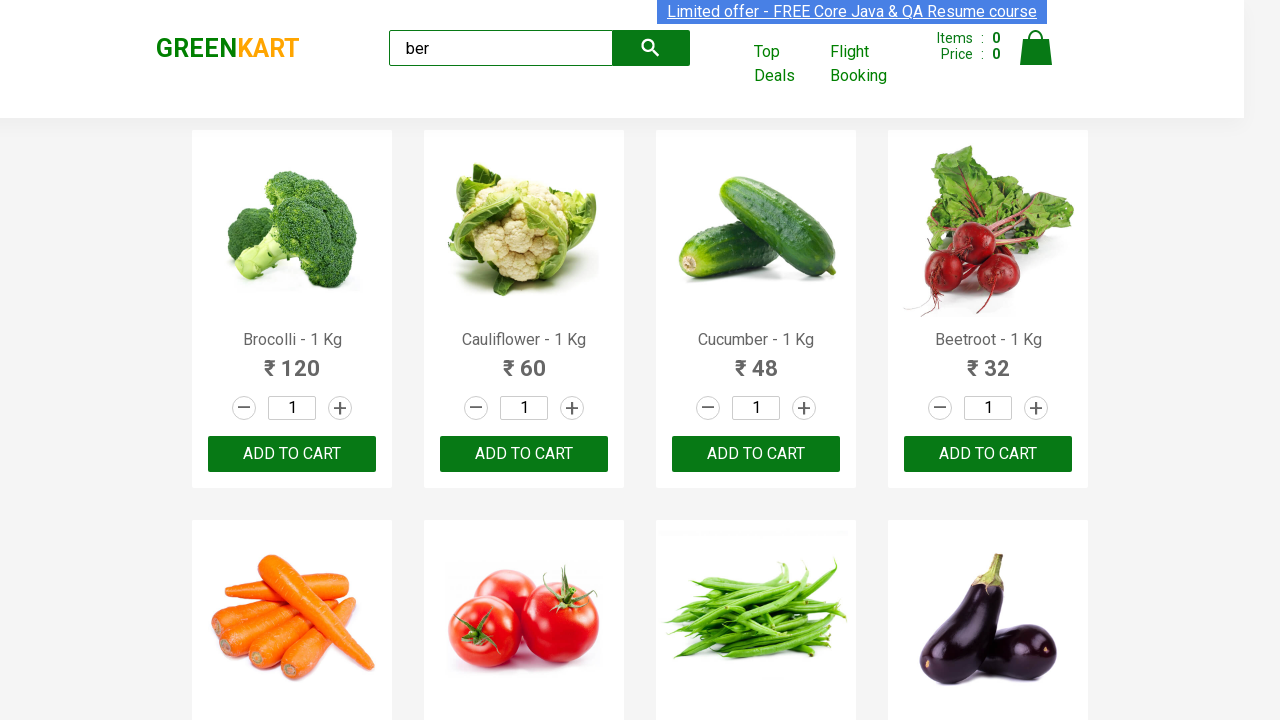

Waited 2 seconds for search results to load
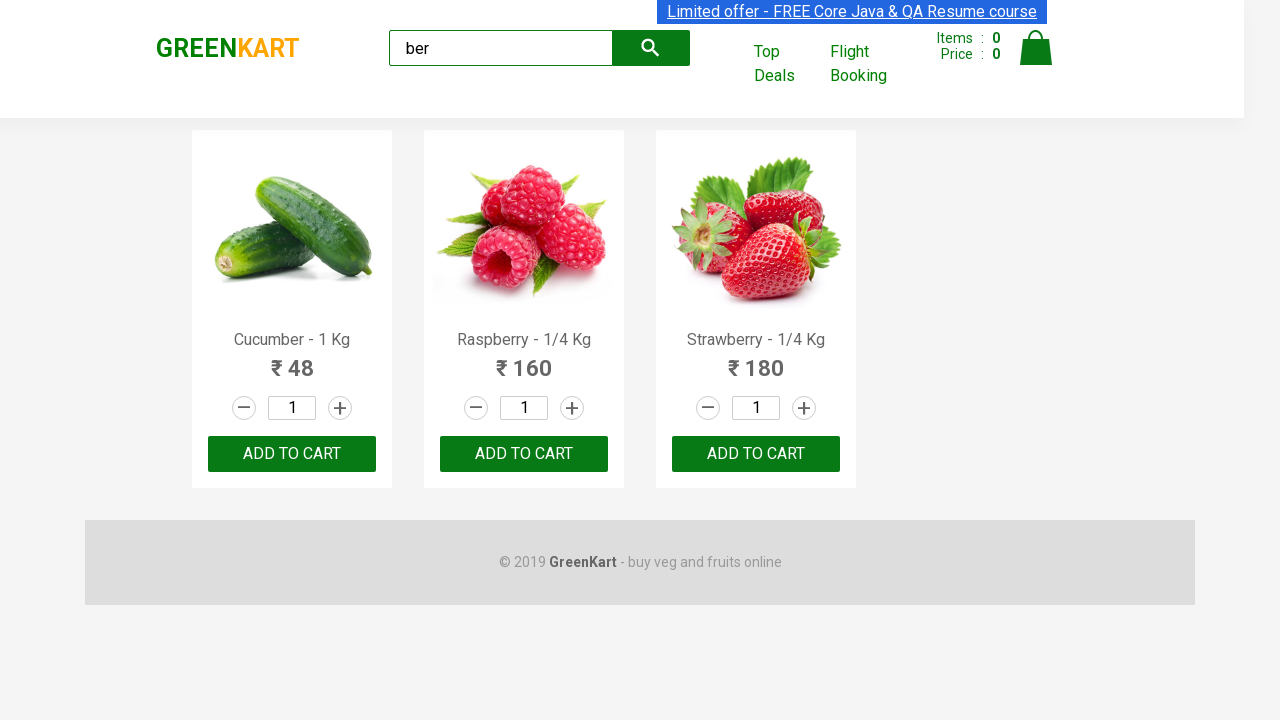

Found 3 'Add to Cart' buttons for products containing 'ber'
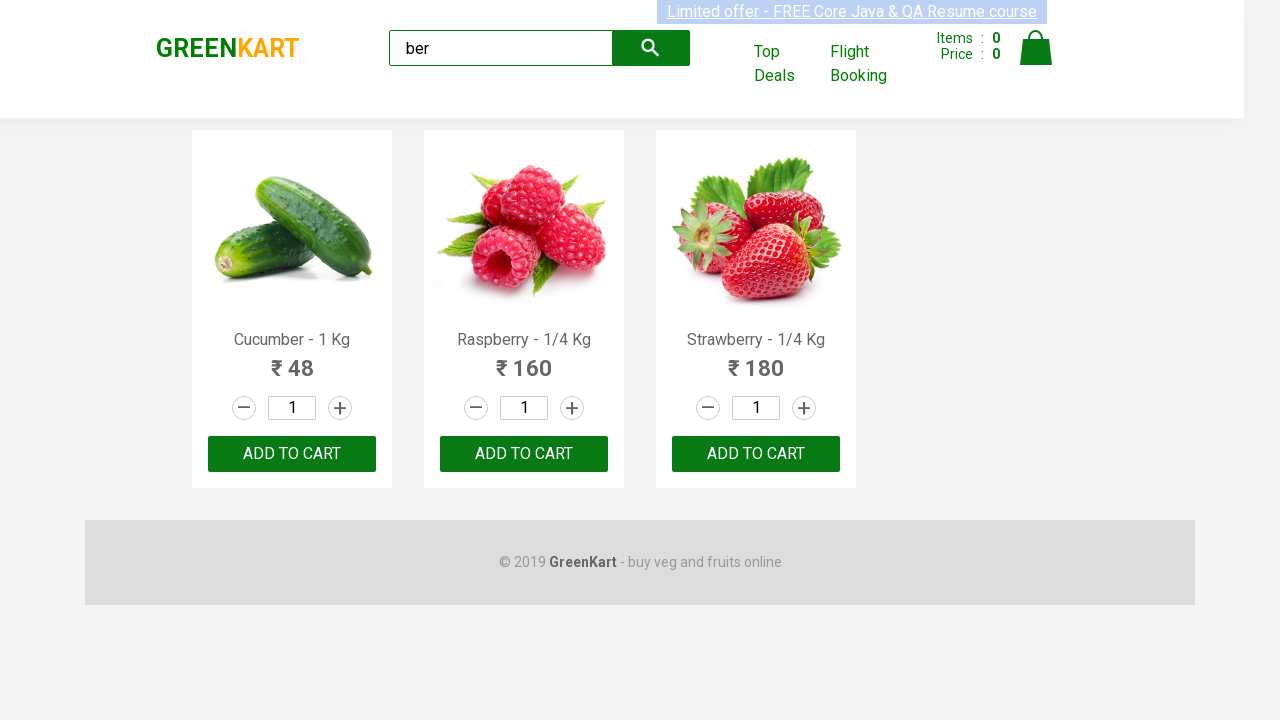

Clicked 'Add to Cart' button 1 of 3 at (292, 454) on xpath=//div[@class='product-action']/button >> nth=0
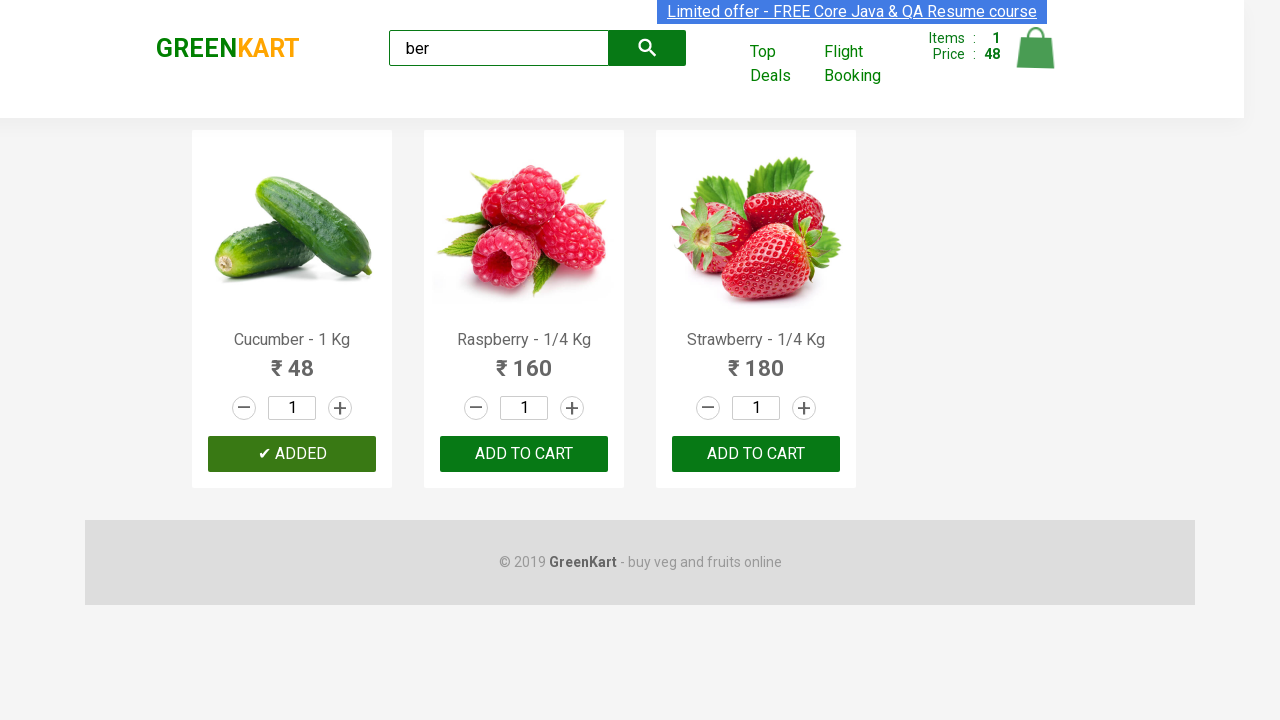

Clicked 'Add to Cart' button 2 of 3 at (524, 454) on xpath=//div[@class='product-action']/button >> nth=1
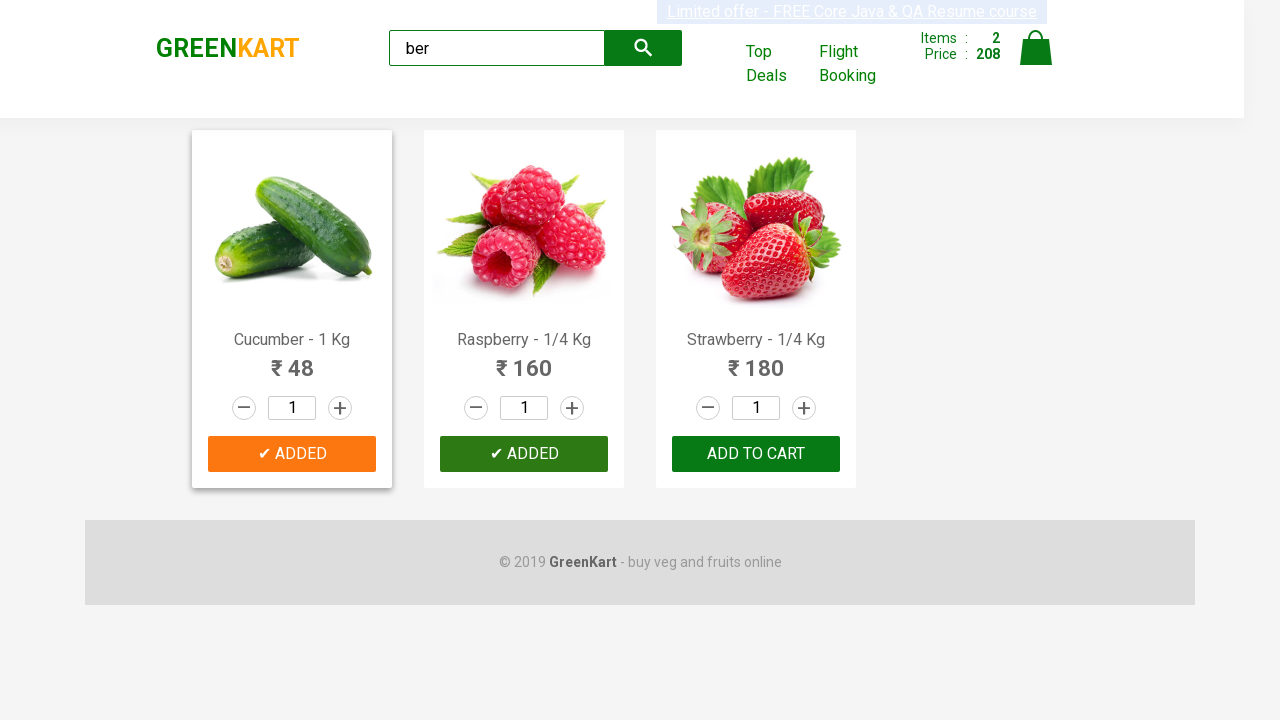

Clicked 'Add to Cart' button 3 of 3 at (756, 454) on xpath=//div[@class='product-action']/button >> nth=2
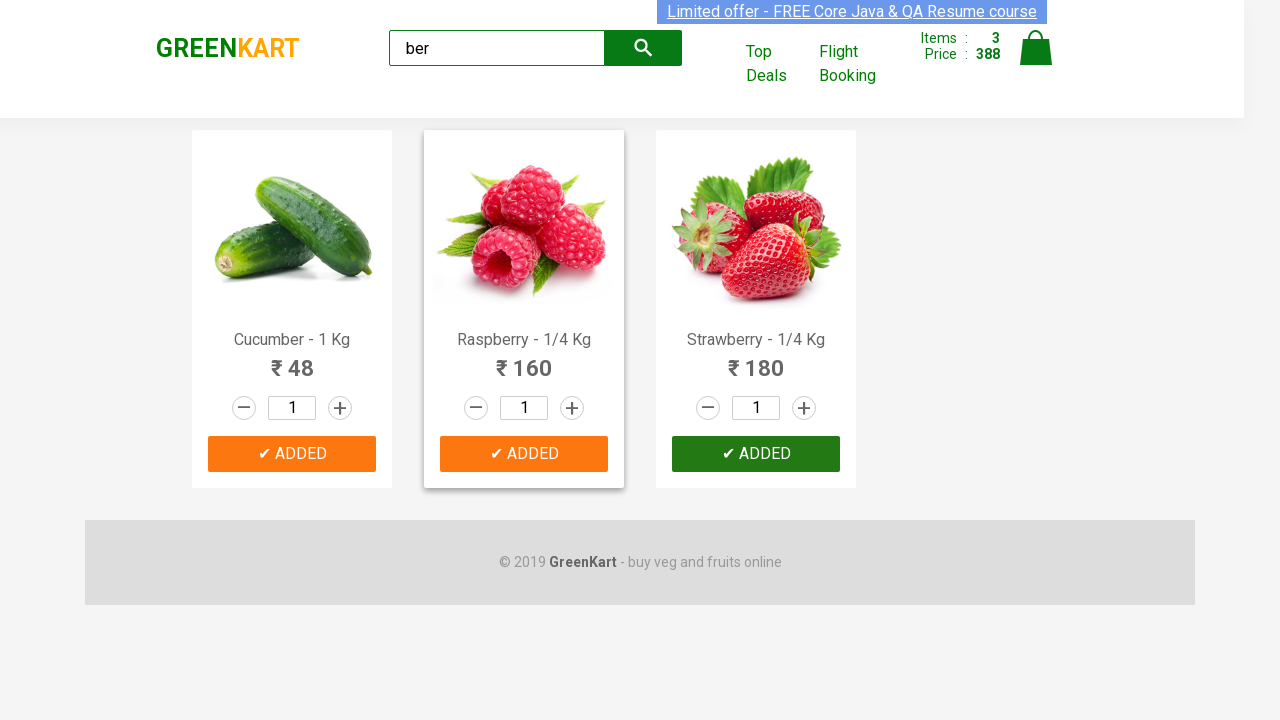

Clicked on cart icon at (1036, 48) on img[alt='Cart']
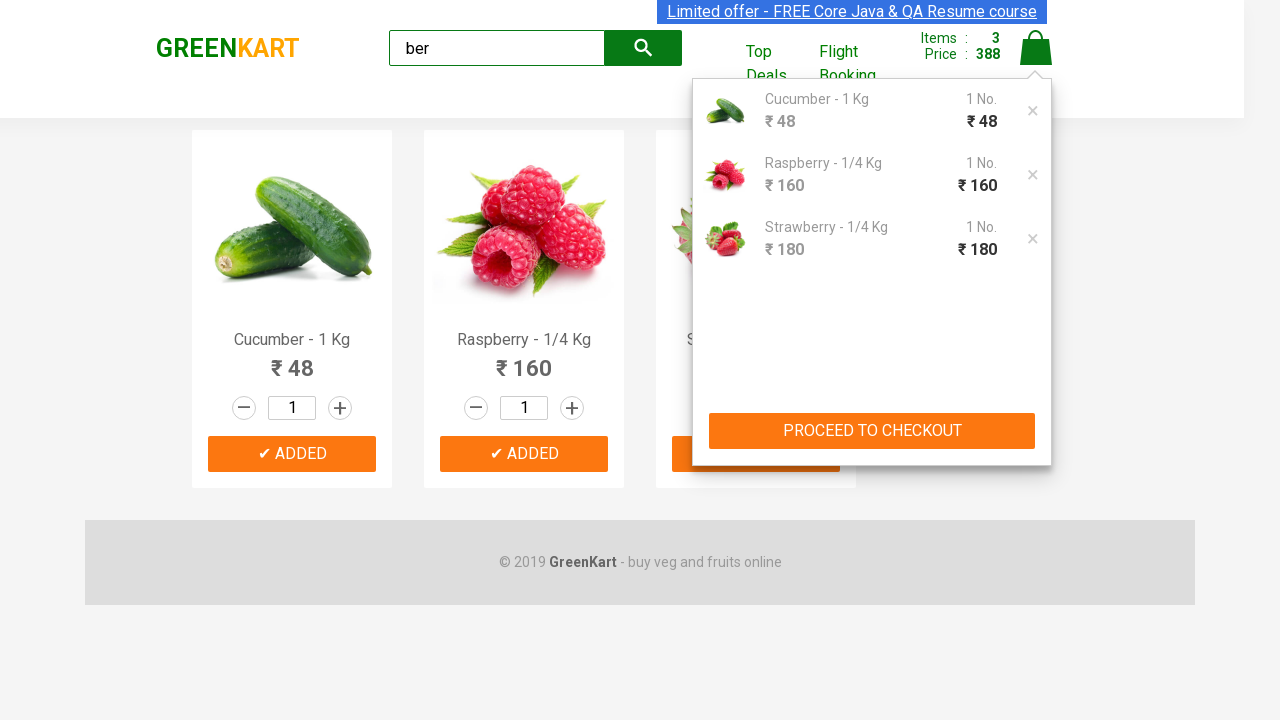

Clicked 'PROCEED TO CHECKOUT' button at (872, 431) on xpath=//button[text()='PROCEED TO CHECKOUT']
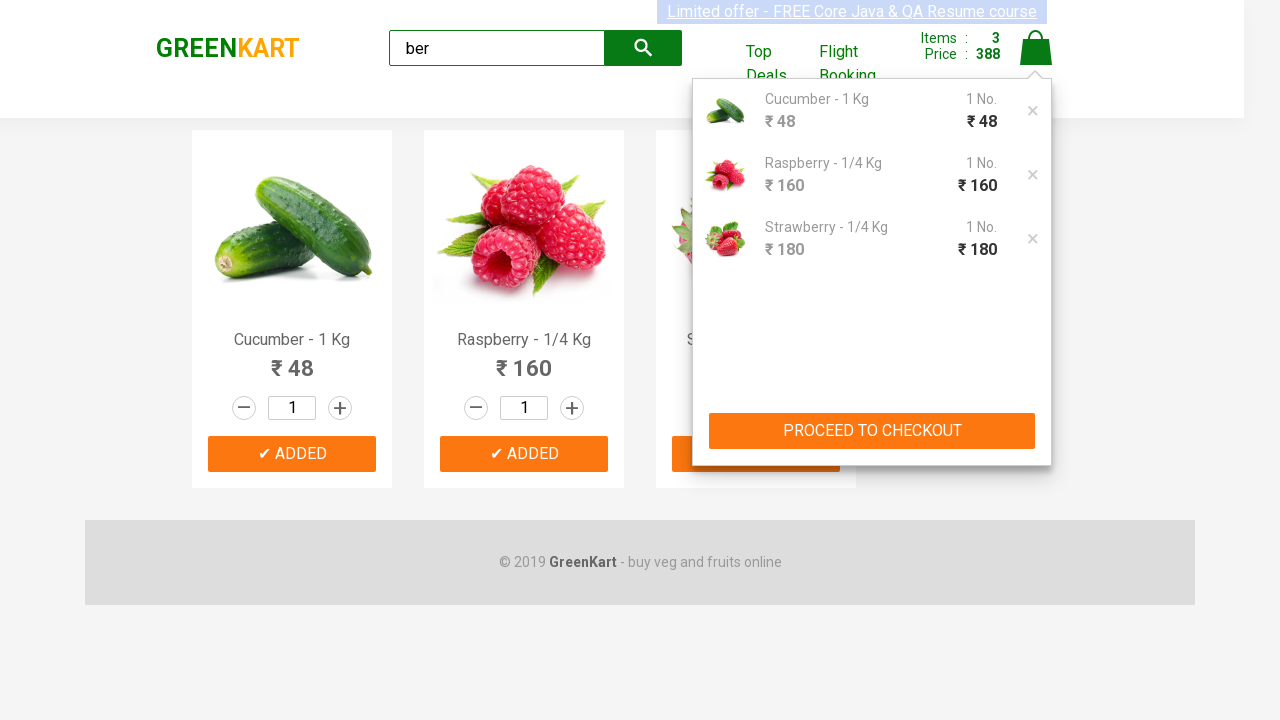

Entered promo code 'rahulshettyacademy' on .promoCode
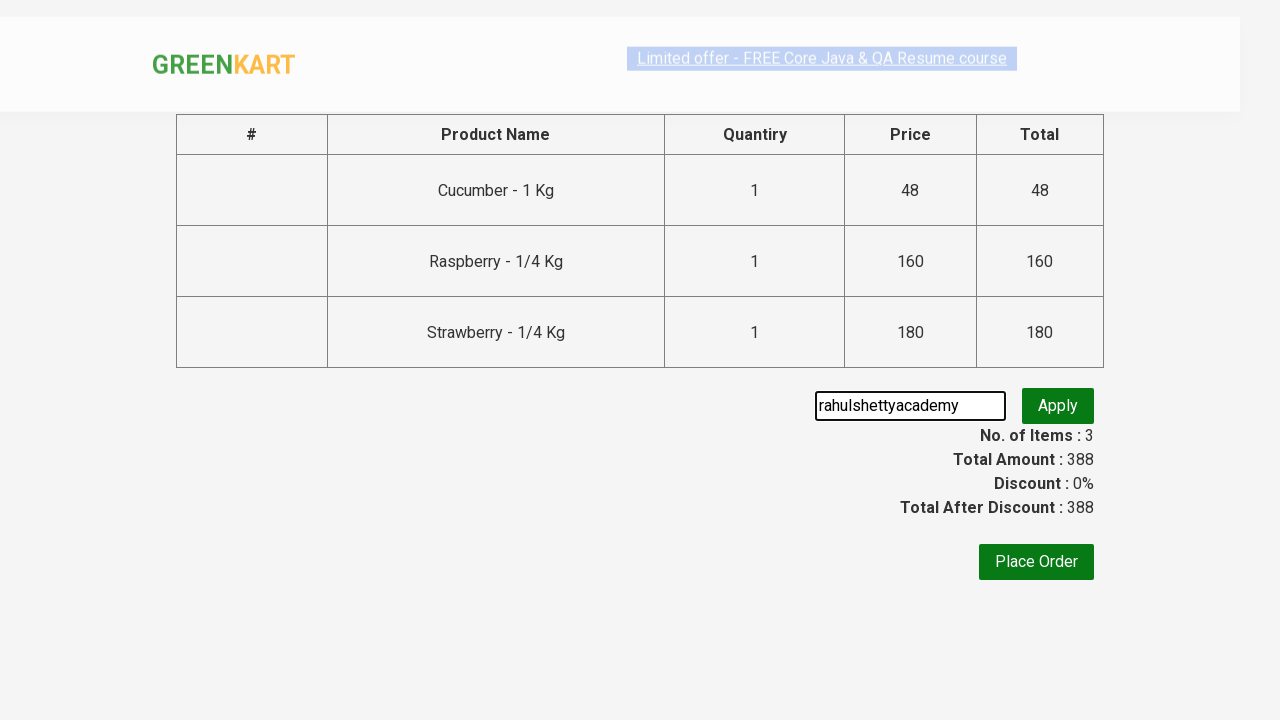

Clicked 'Apply' promo button at (1058, 406) on .promoBtn
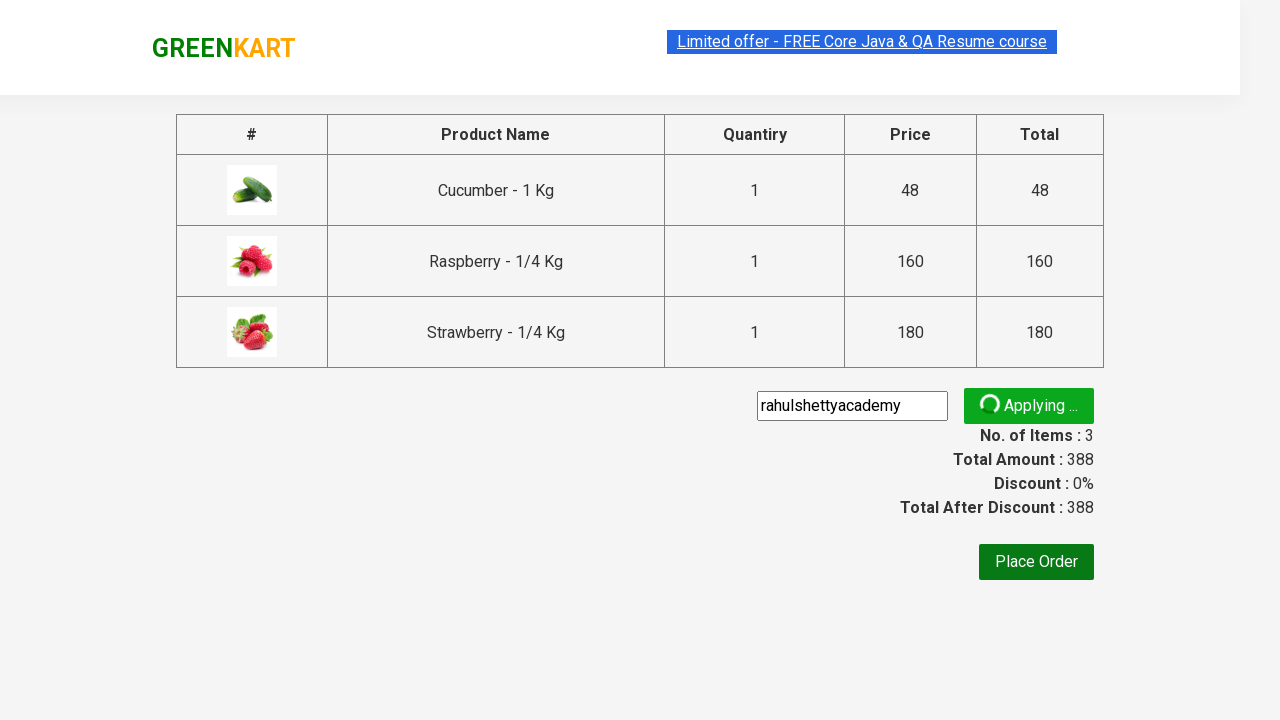

Promo code successfully applied - promo info displayed
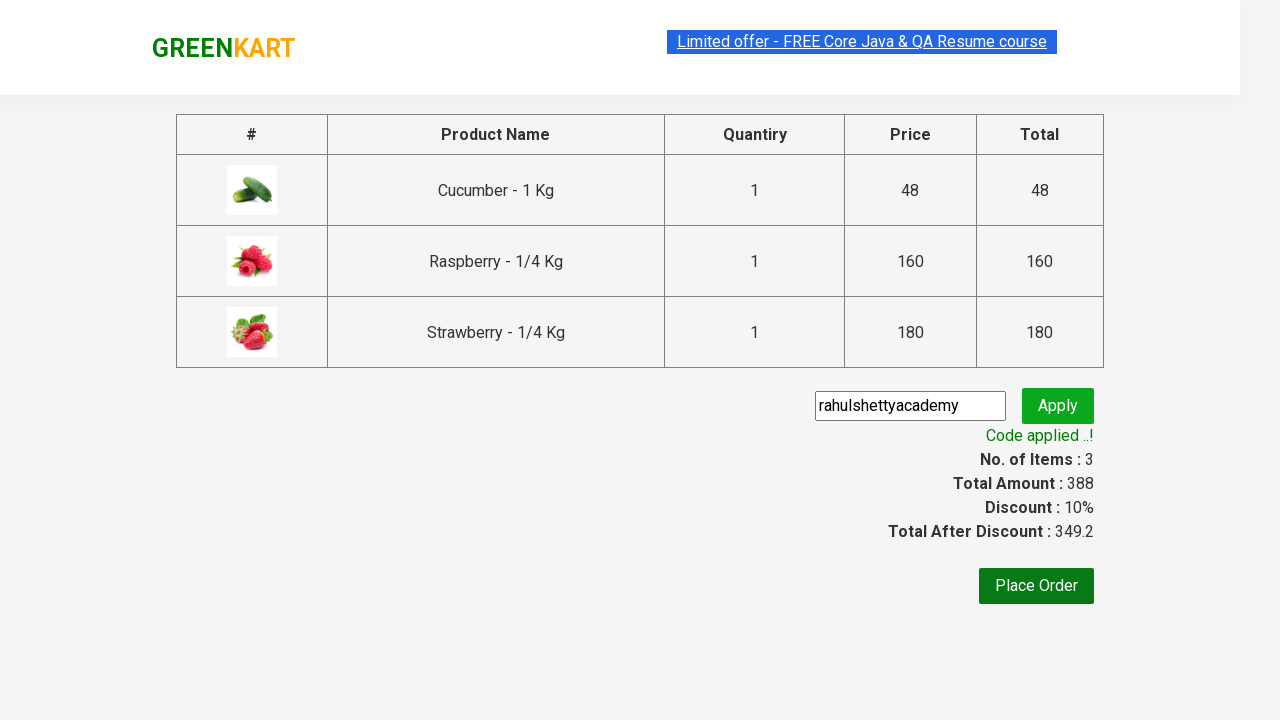

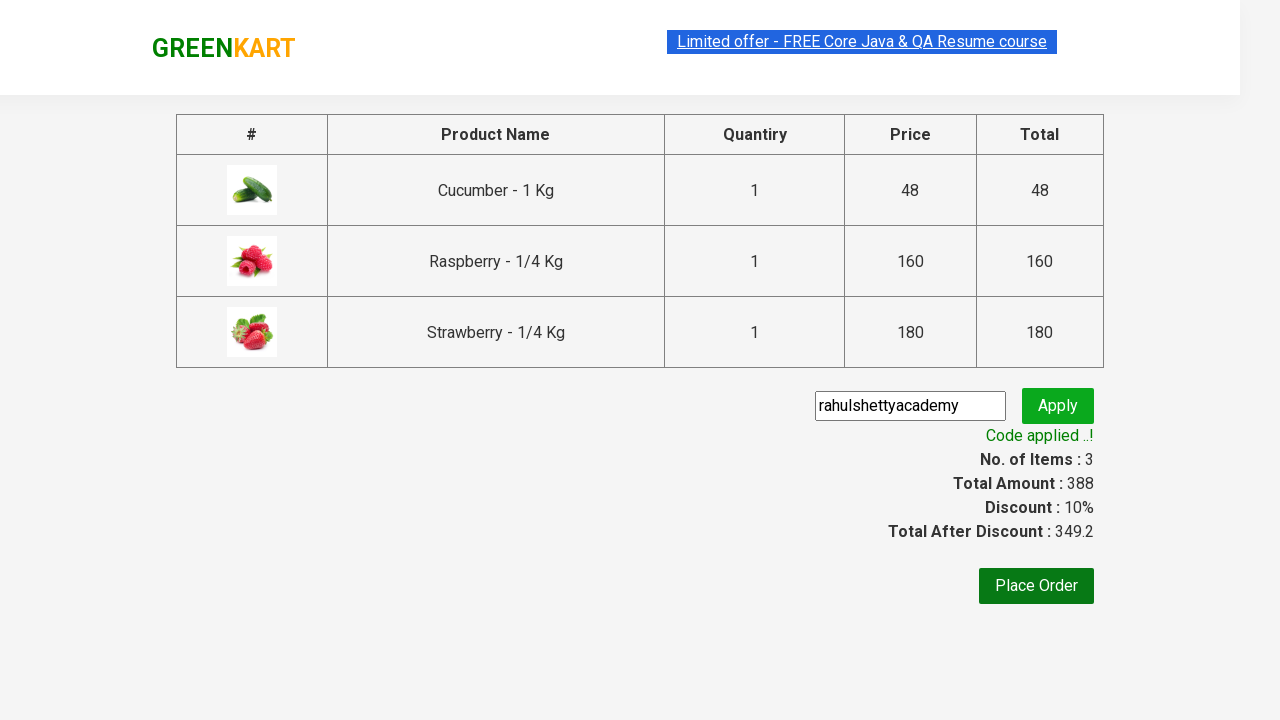